Tests AJAX functionality by clicking a button that triggers an asynchronous request and waiting for the dynamically loaded success message to appear.

Starting URL: http://www.uitestingplayground.com/ajax

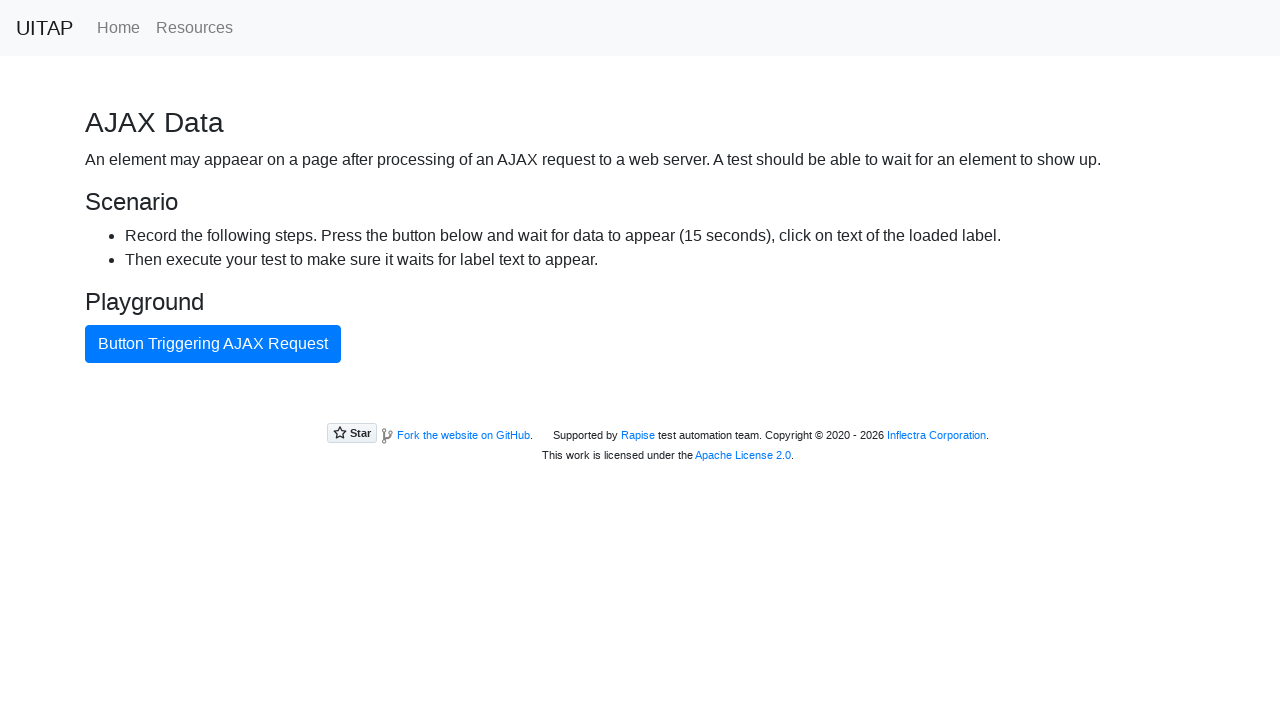

Navigated to AJAX test page
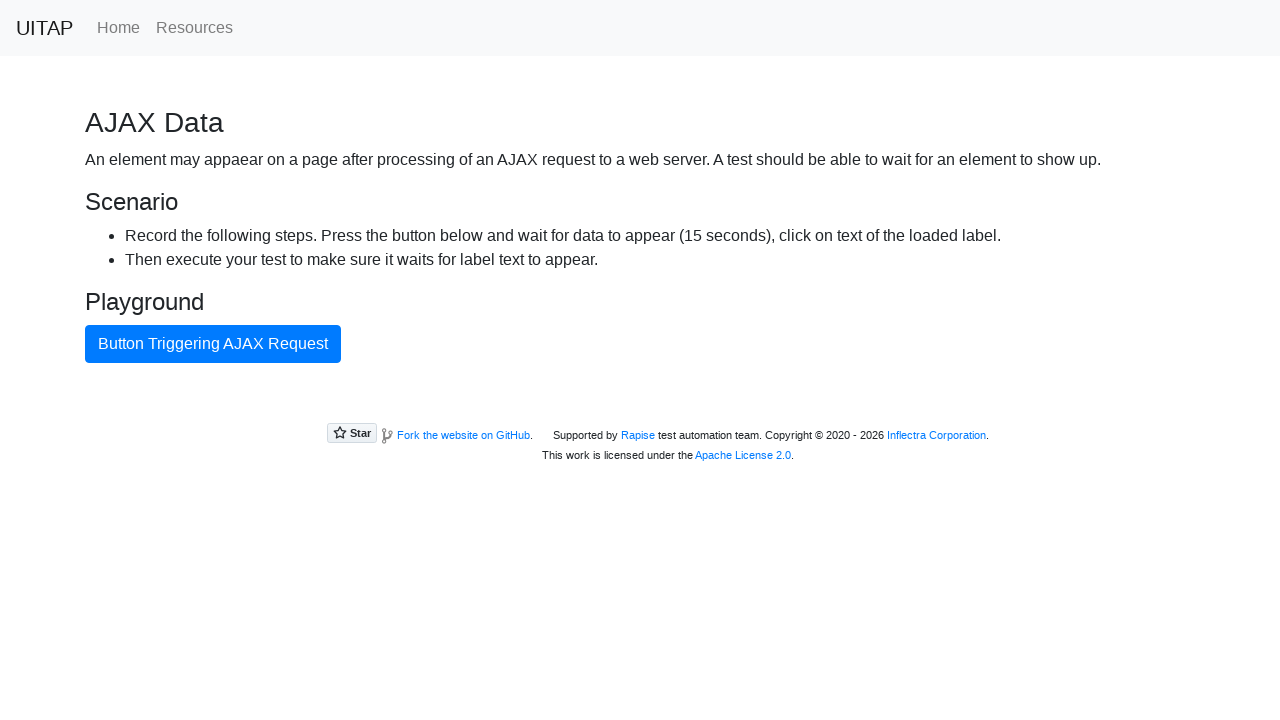

Clicked AJAX button to trigger asynchronous request at (213, 344) on #ajaxButton
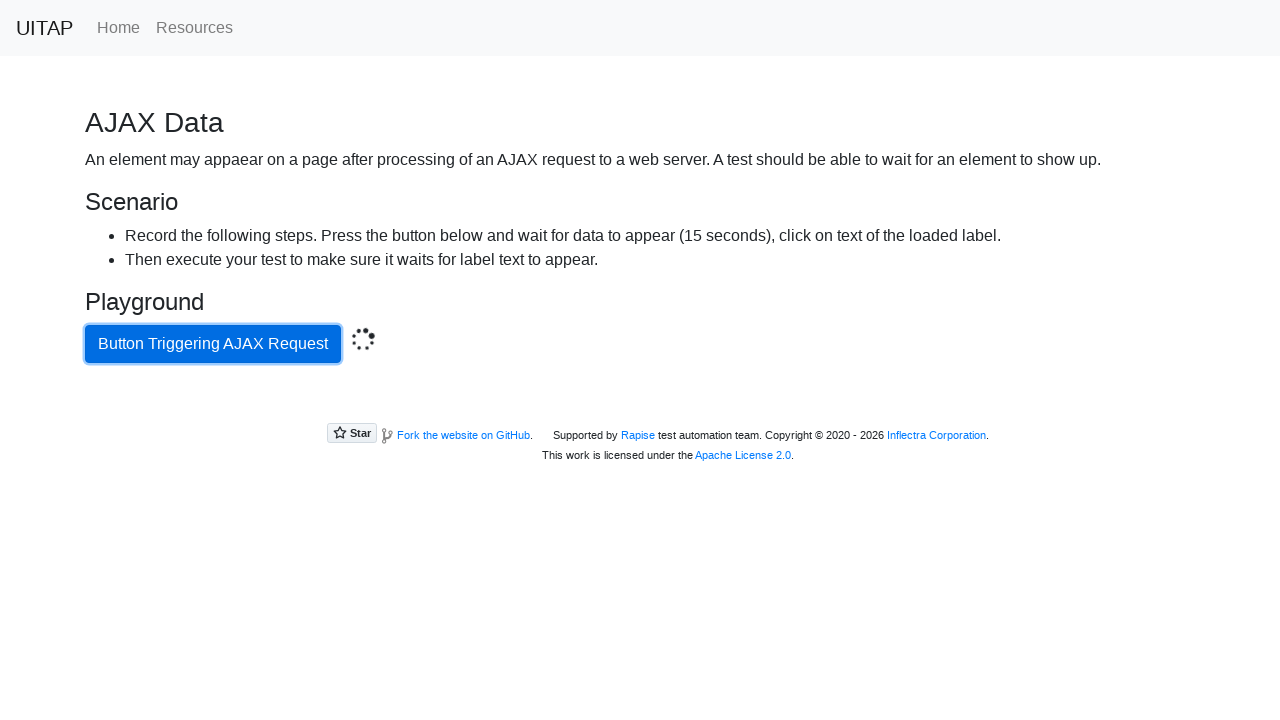

Dynamically loaded success message appeared
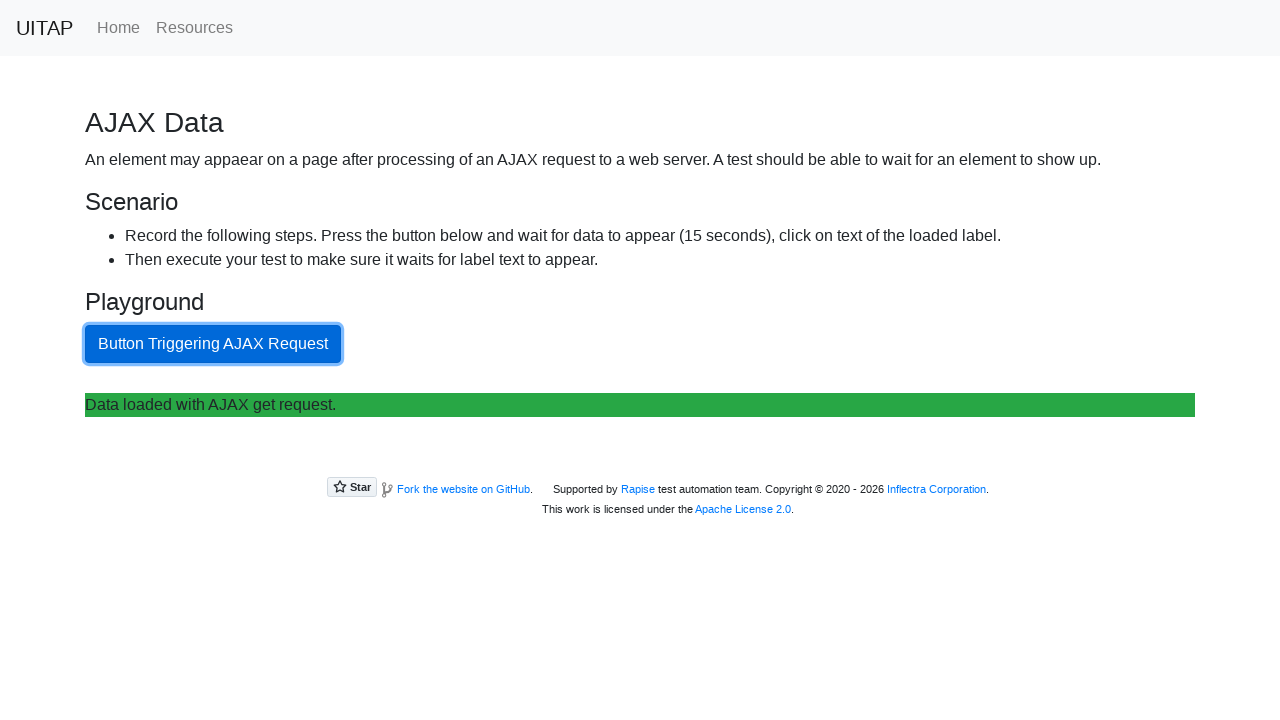

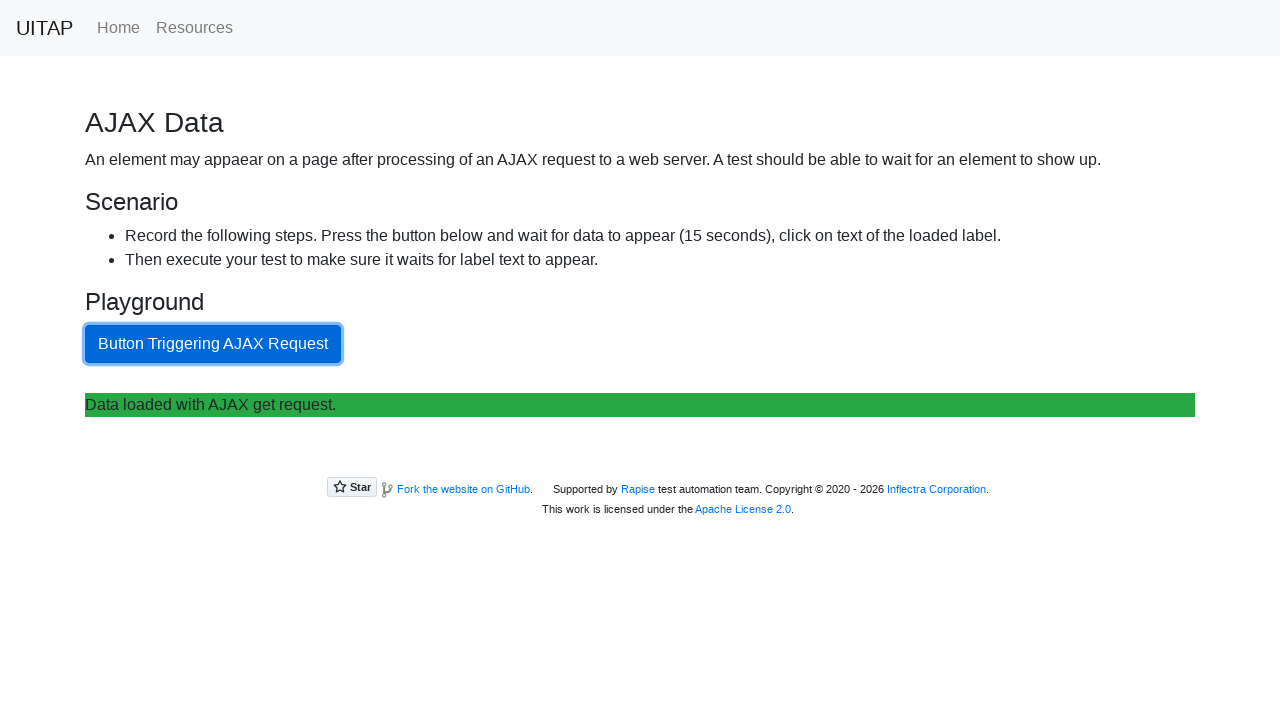